Basic test that navigates to the client page to verify page loads

Starting URL: https://rahulshettyacademy.com/client

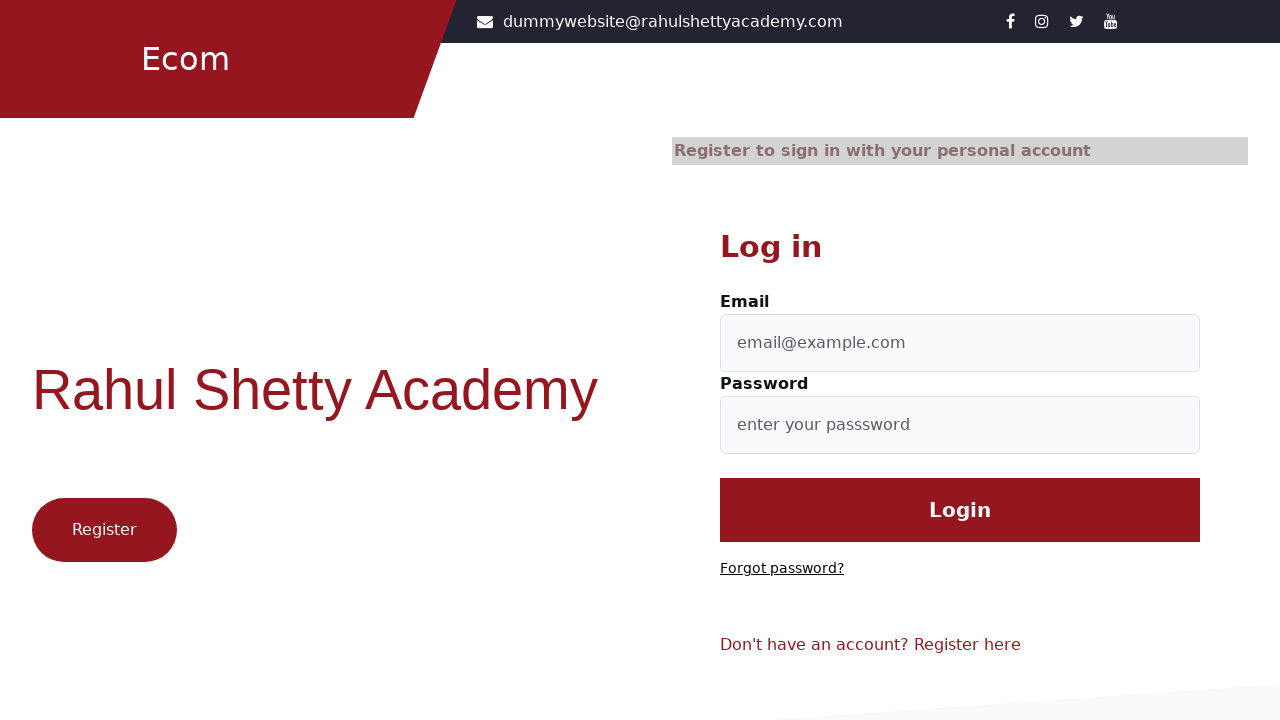

Waited for page to reach domcontentloaded state at https://rahulshettyacademy.com/client
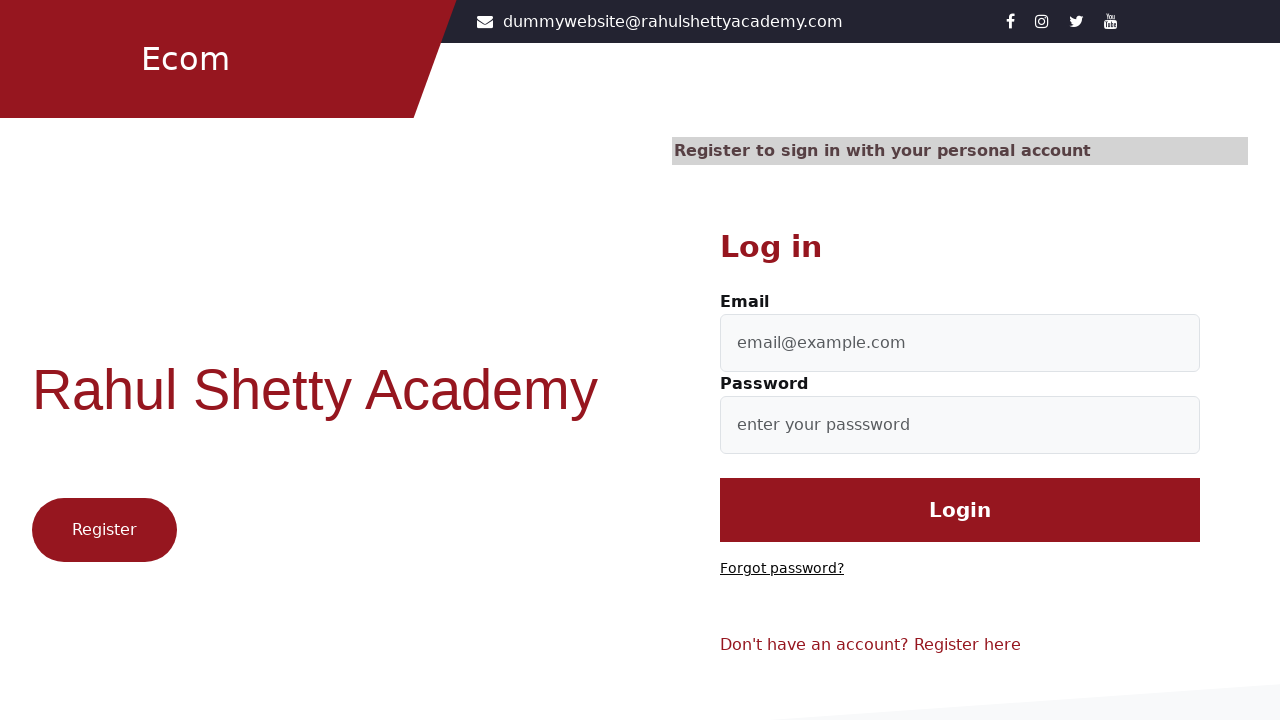

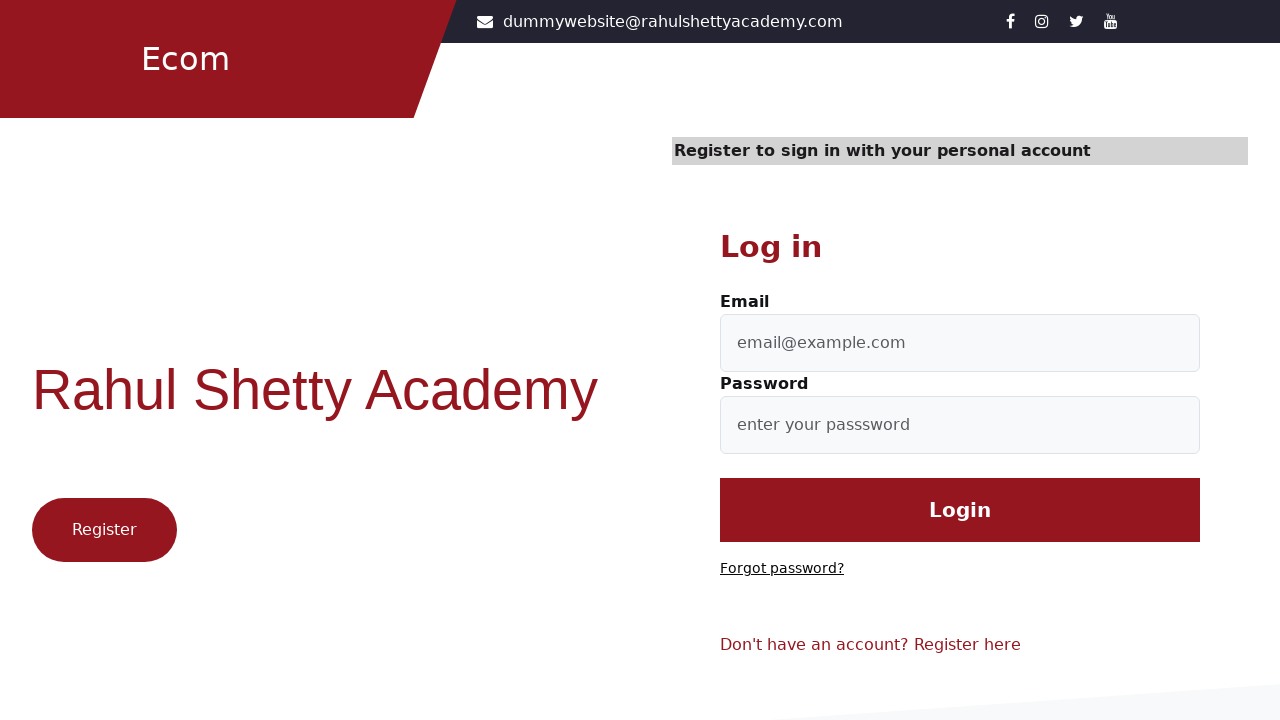